Tests double-click button functionality by performing a double-click action on a button and verifying that a confirmation message appears on the page.

Starting URL: https://demoqa.com/buttons

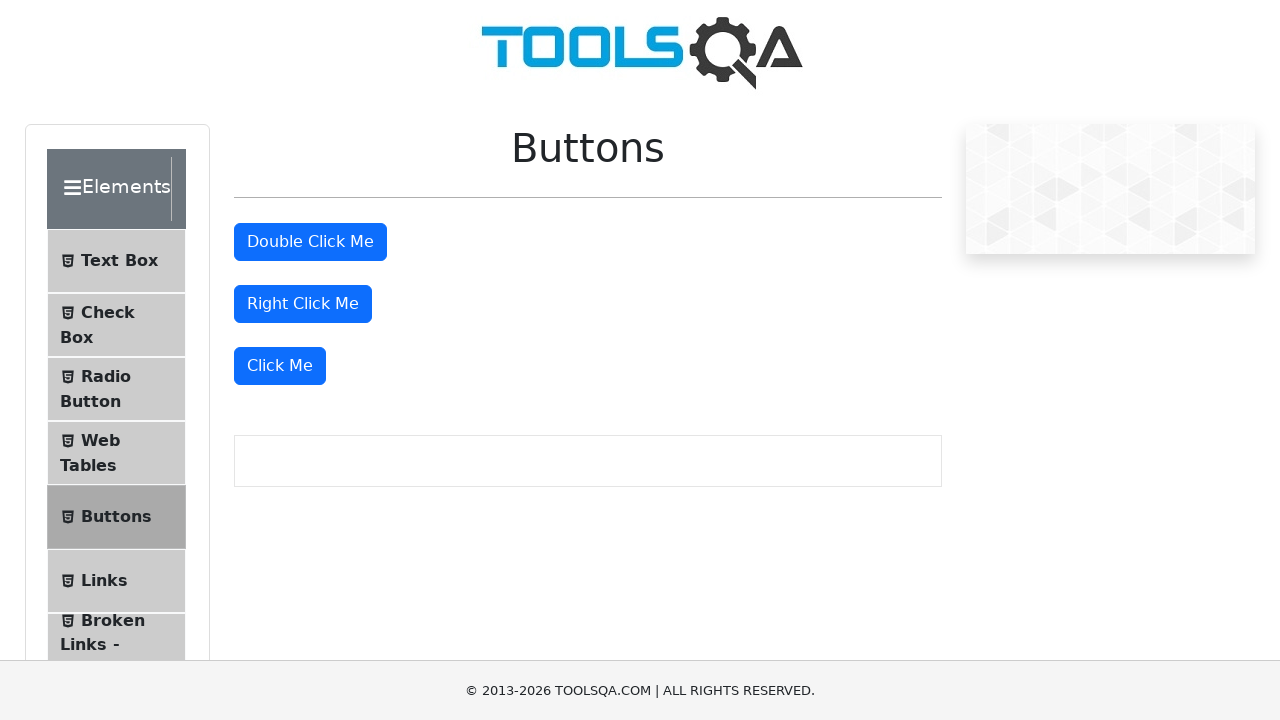

Waited for double-click button to be visible
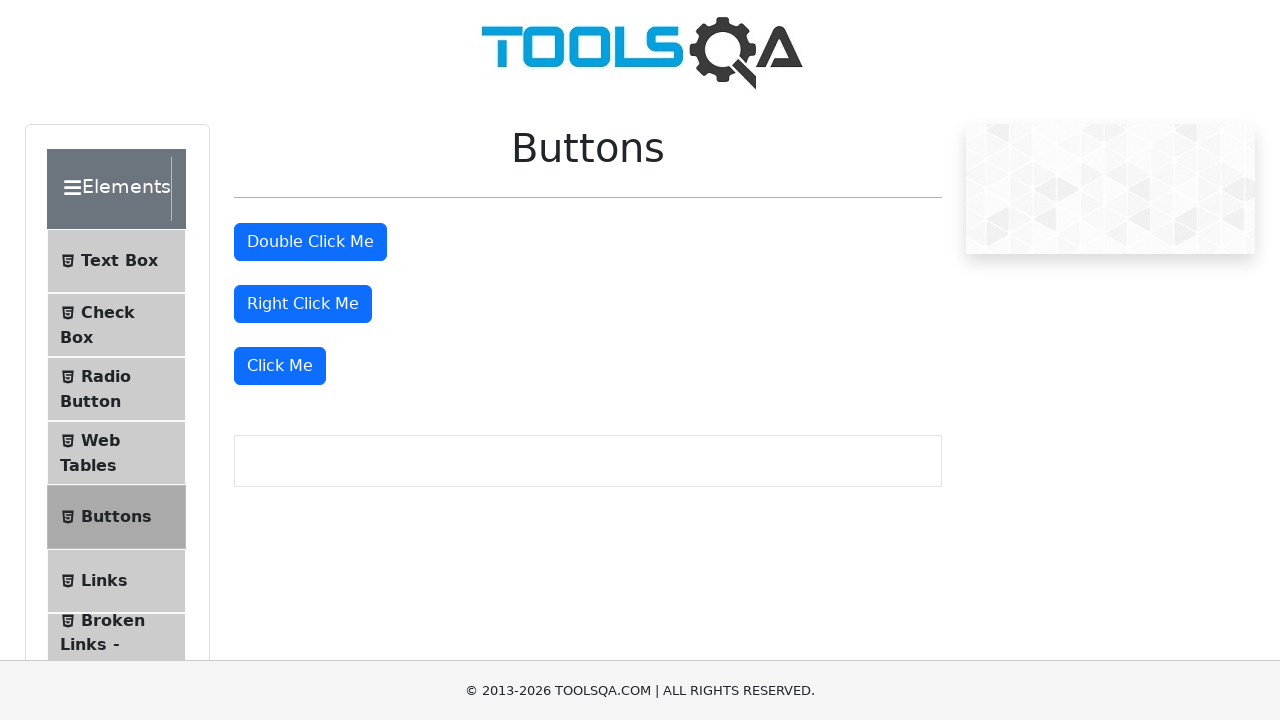

Performed double-click on the button at (310, 242) on #doubleClickBtn
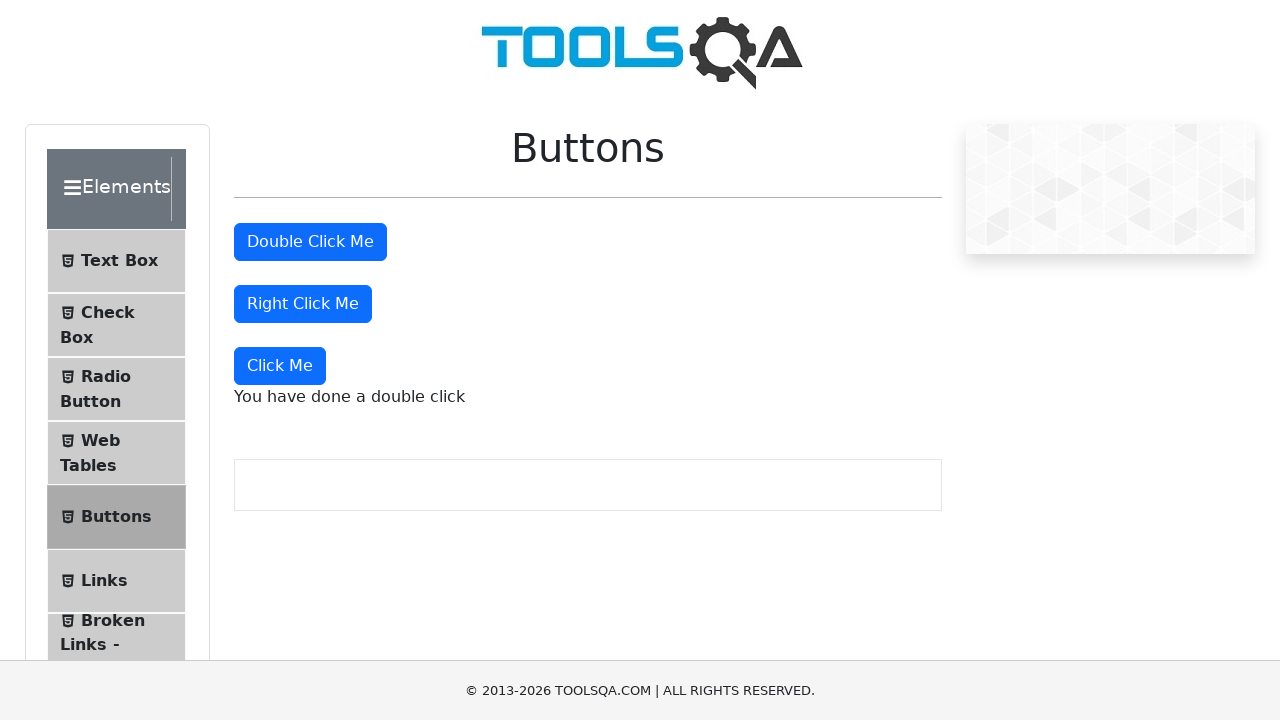

Confirmation message appeared after double-click
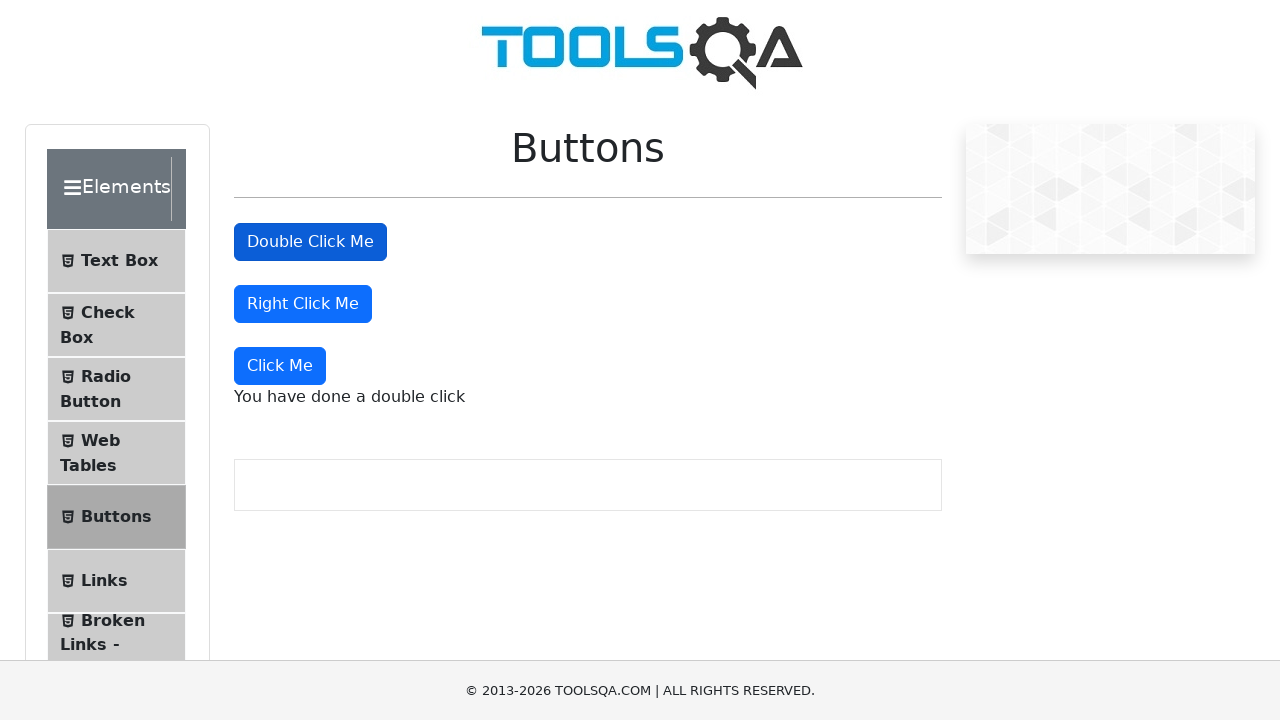

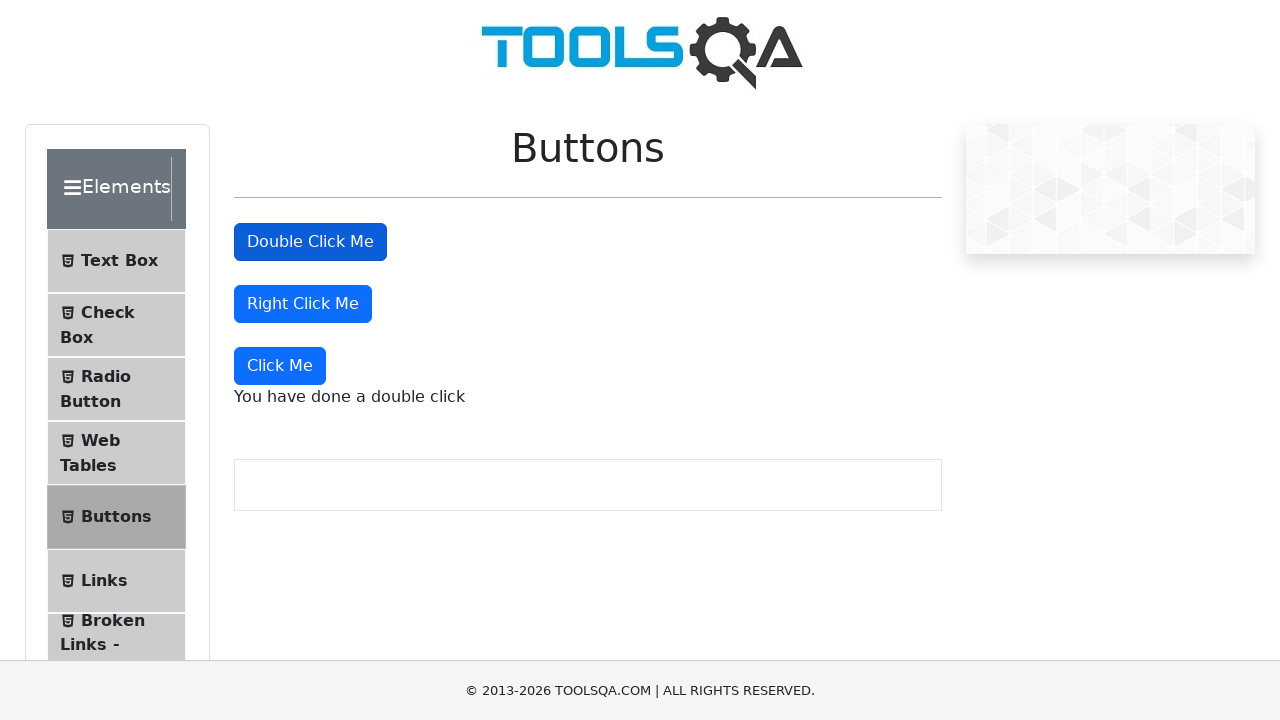